Navigates to a test automation practice page and interacts with a static web table by verifying the table structure and locating specific cells within the table.

Starting URL: https://testautomationpractice.blogspot.com/

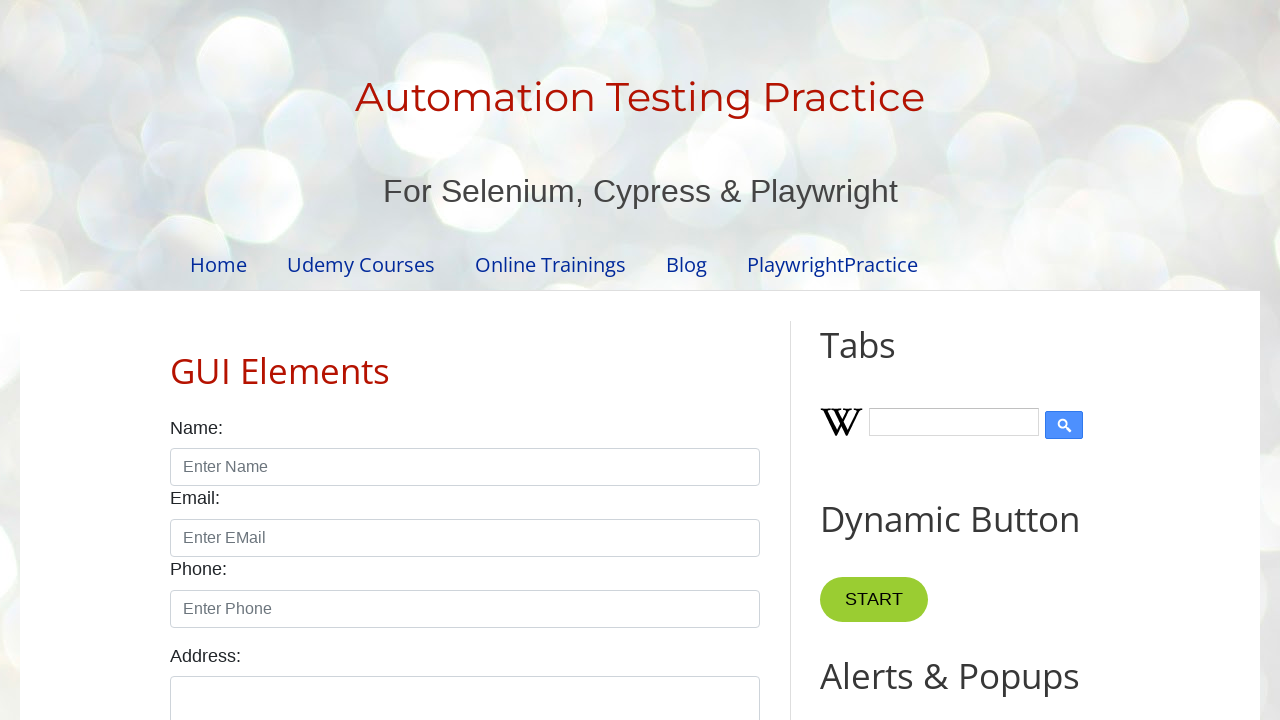

Waited for BookTable to be visible on the page
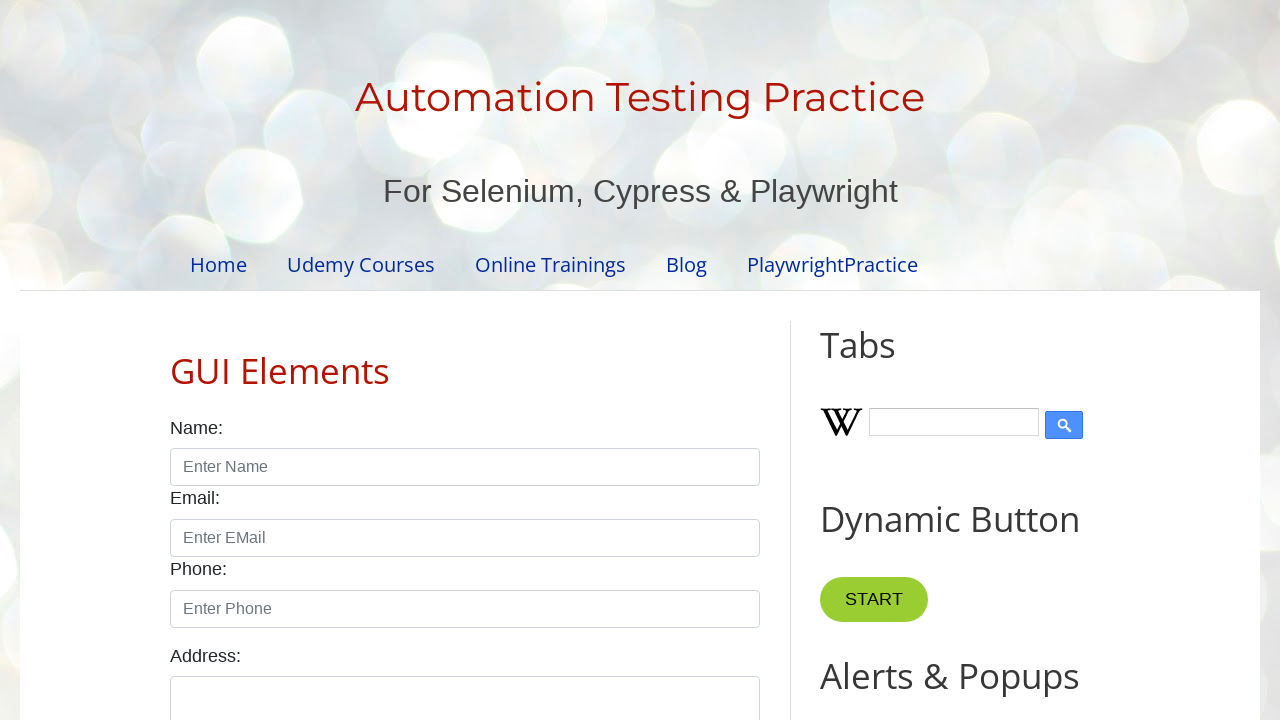

Verified table rows exist in BookTable
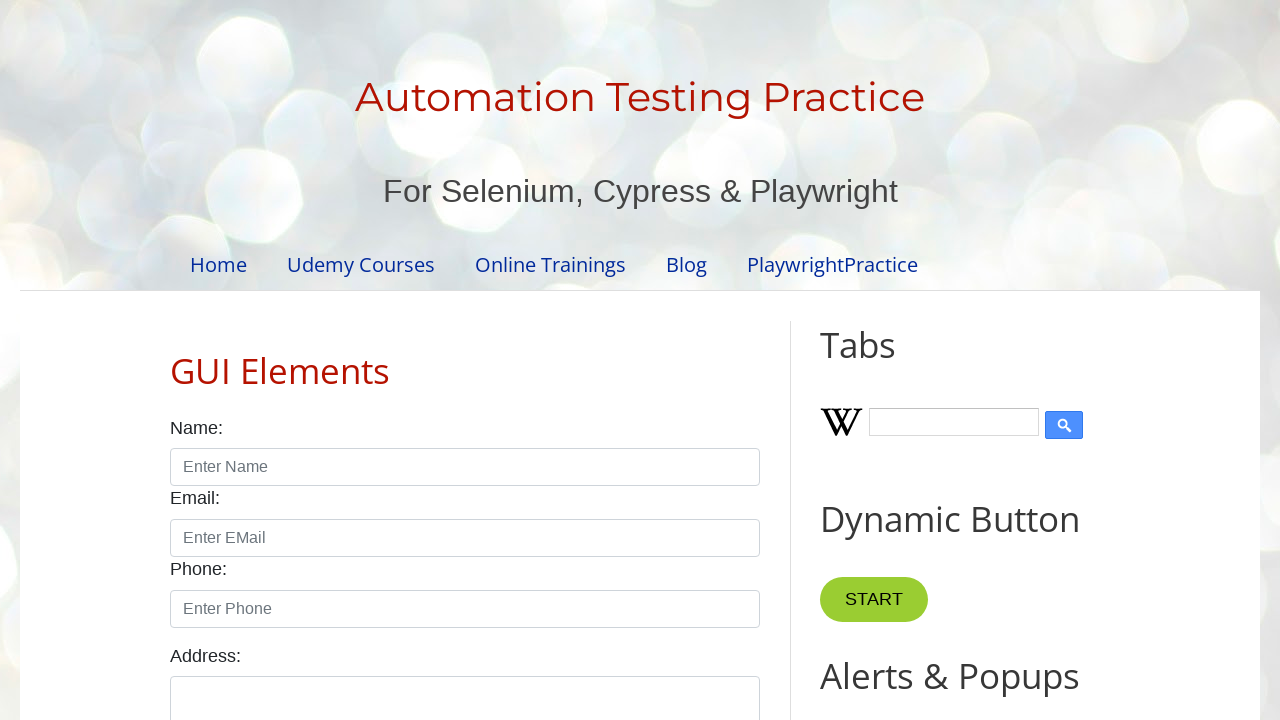

Verified table header columns exist in BookTable
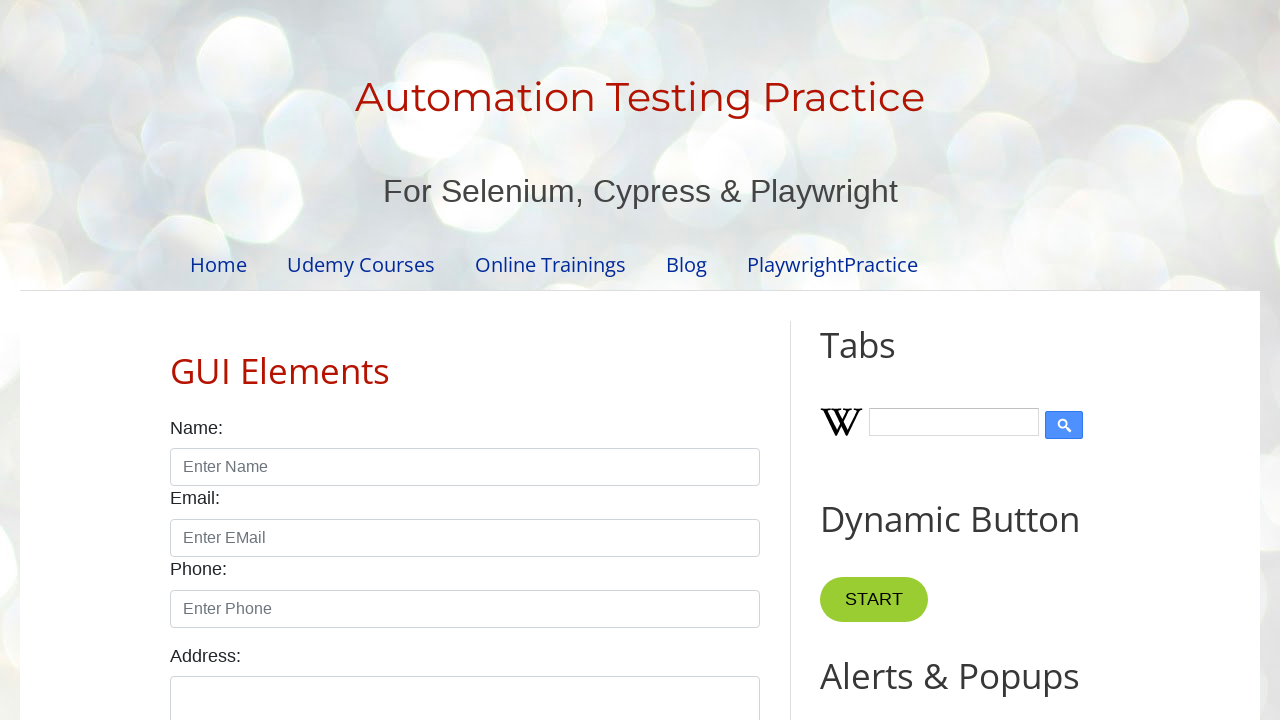

Clicked on first book name cell (row 2, column 1) in BookTable at (290, 360) on xpath=//*[@name='BookTable']//tr[2]/td[1]
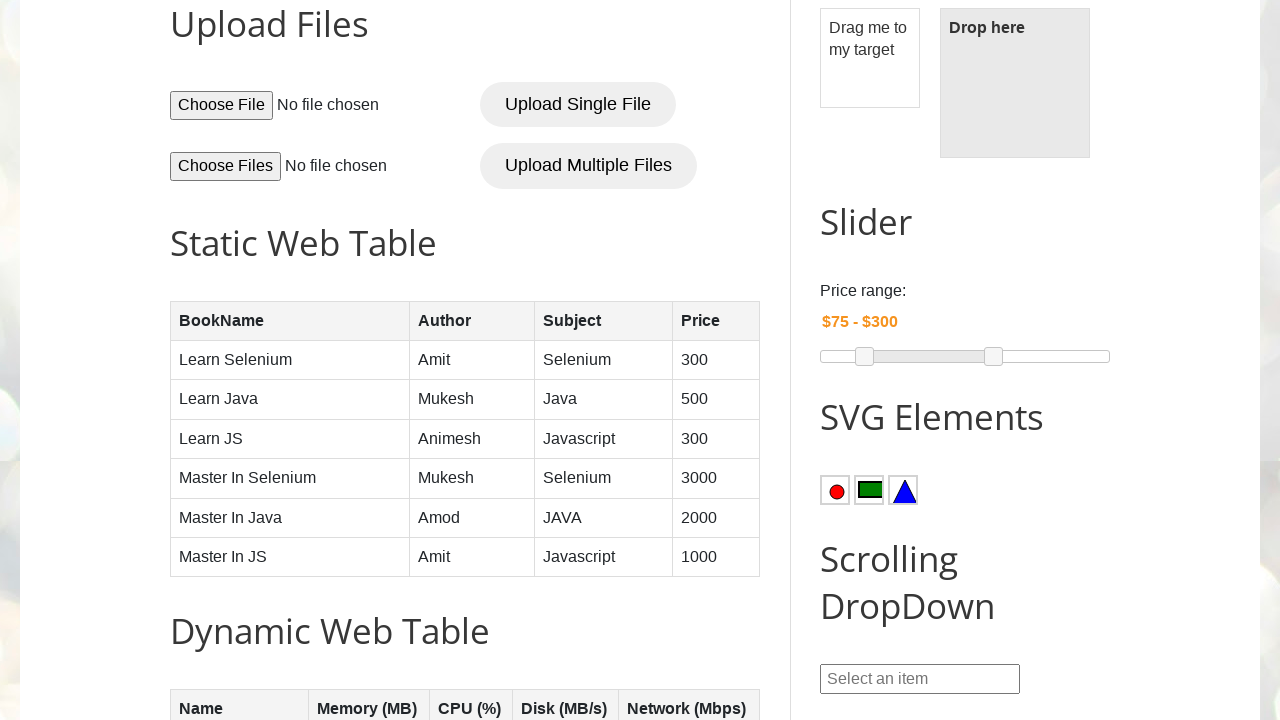

Clicked on first author name cell (row 2, column 2) in BookTable at (472, 360) on xpath=//*[@name='BookTable']//tr[2]/td[2]
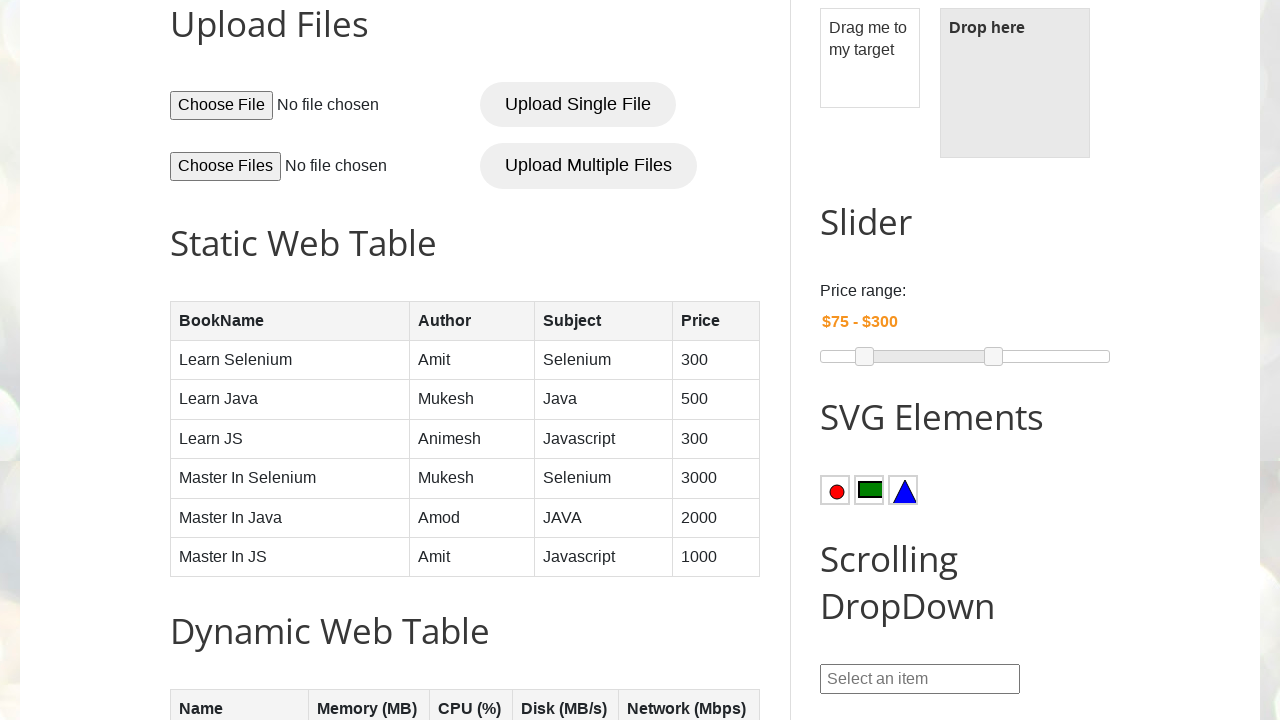

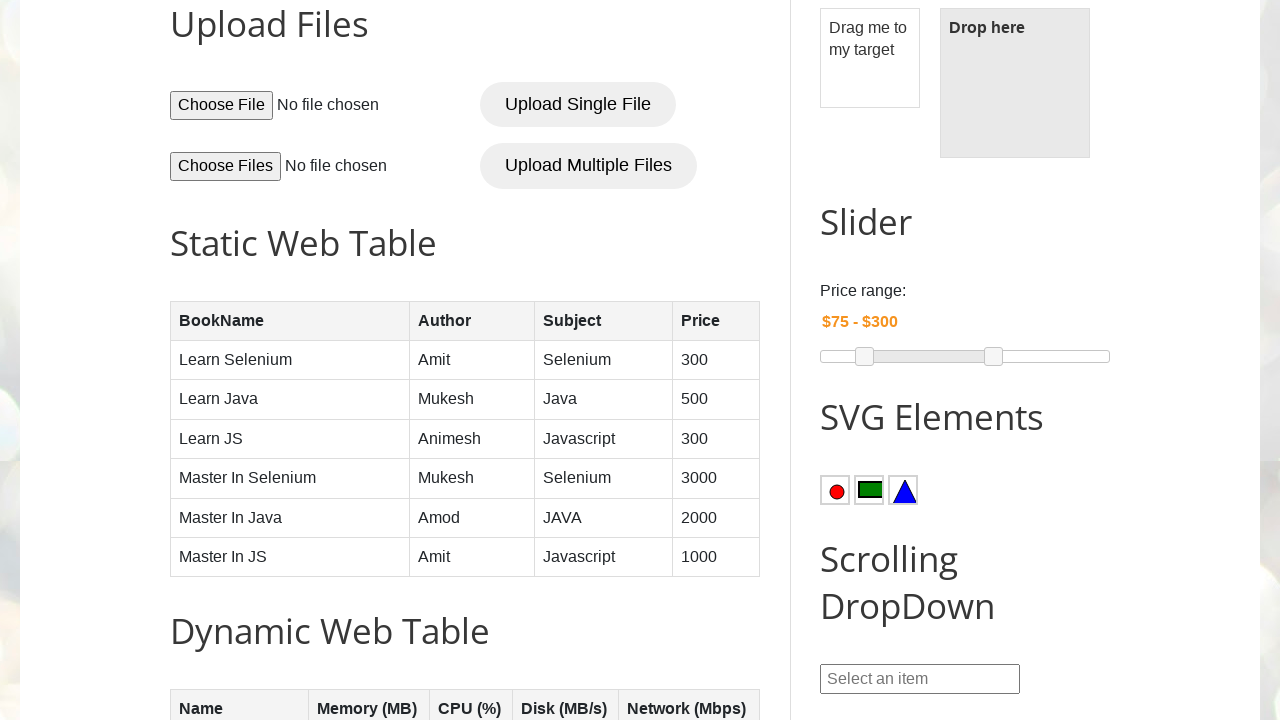